Navigates to the Mercedes-Benz India homepage with vehicle body type view and verifies the page loads successfully

Starting URL: https://www.mercedes-benz.co.in/?group=all&subgroup=see-all&view=BODYTYPE

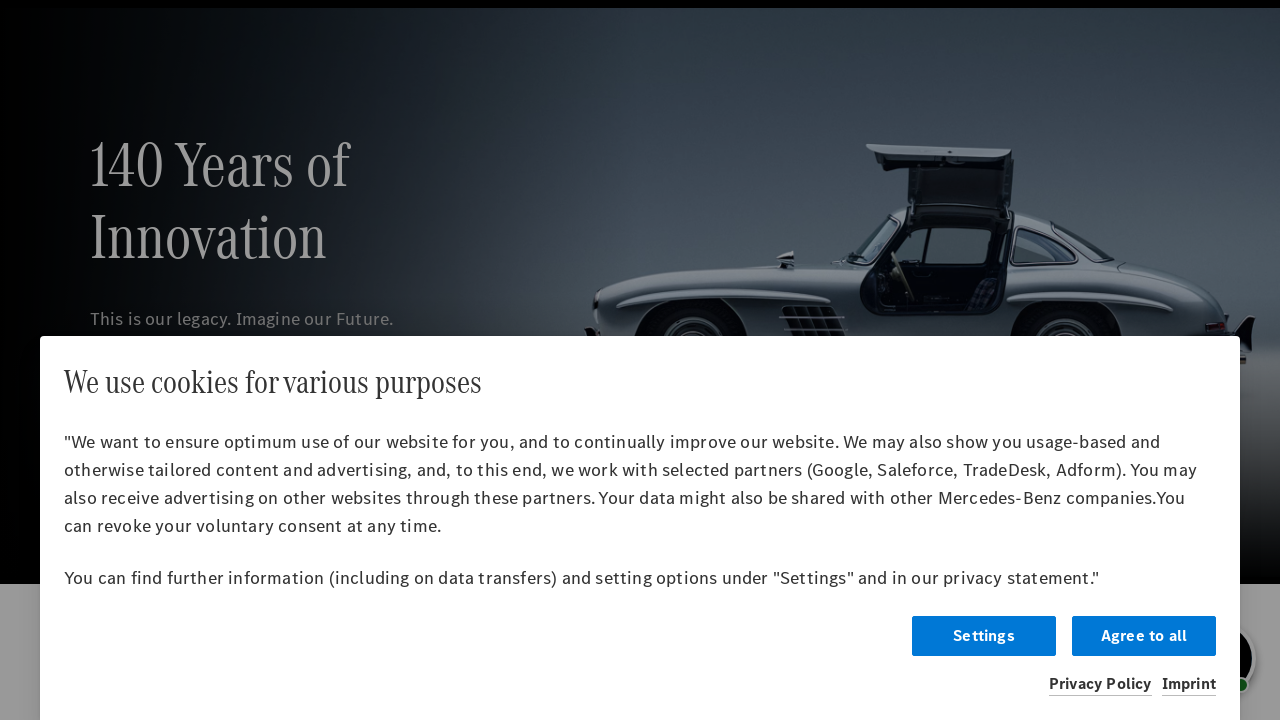

Waited for page DOM to be fully loaded
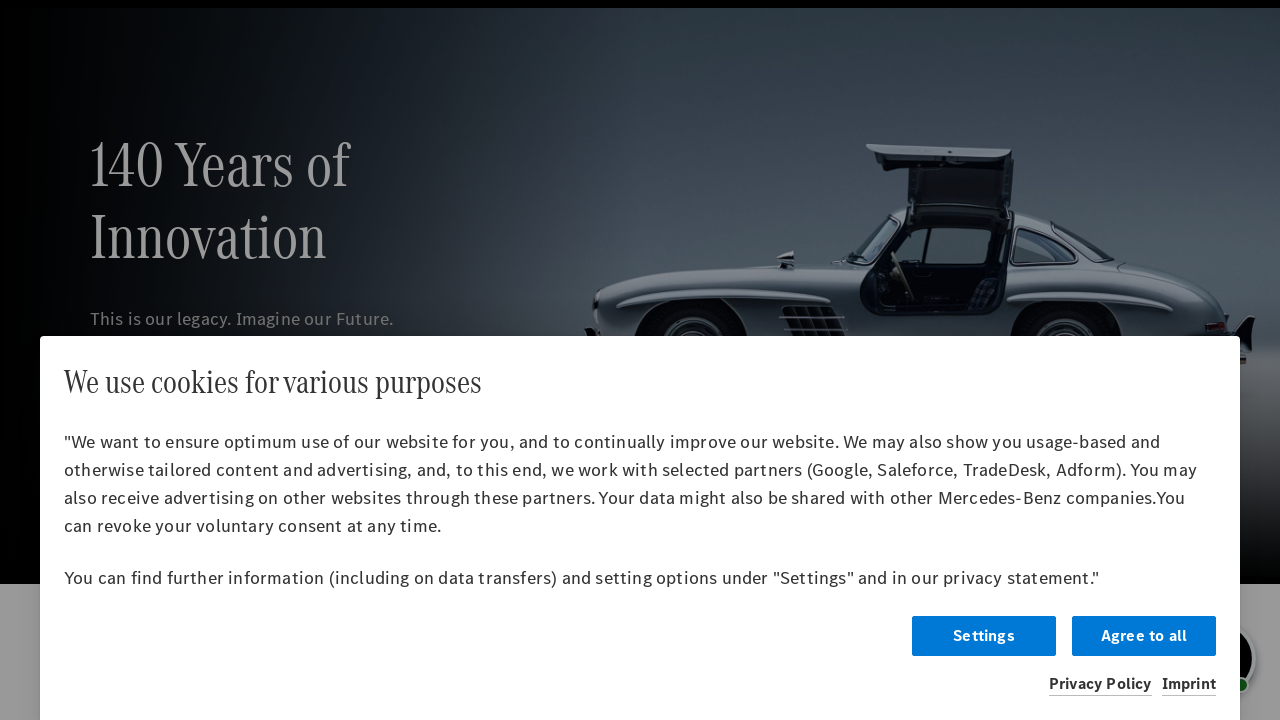

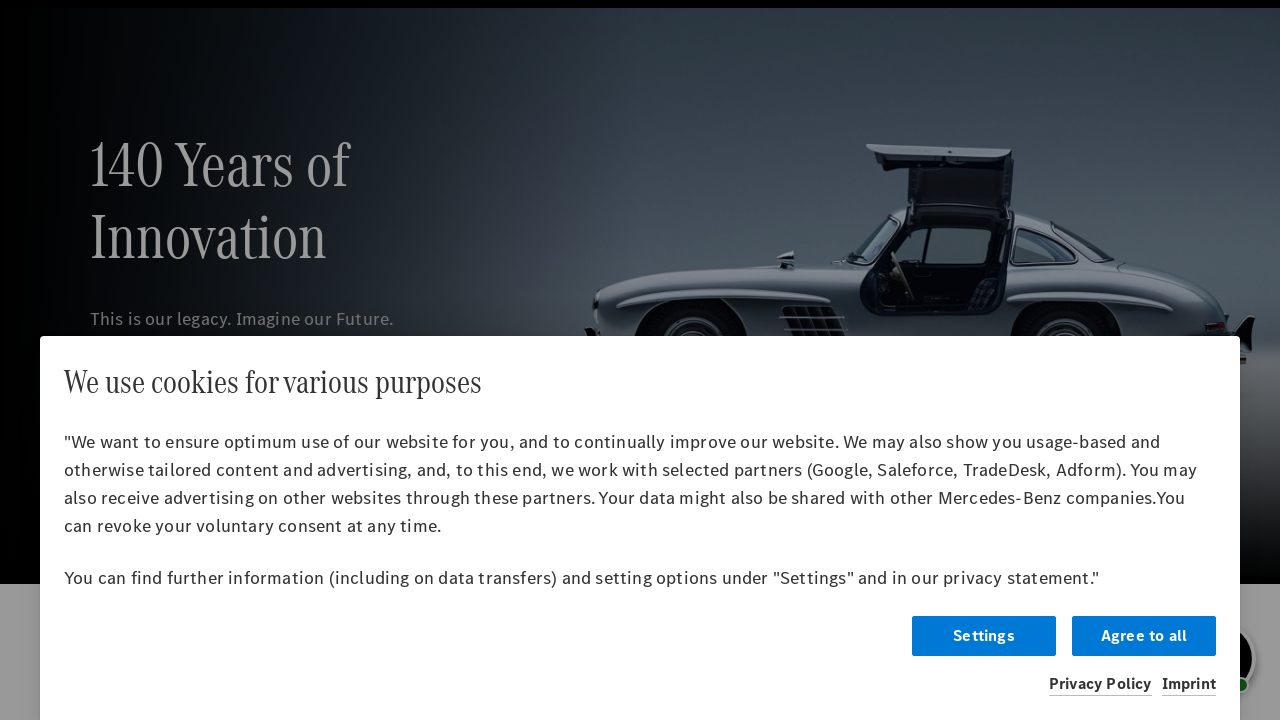